Tests all clickable buttons on the wp.pl homepage by iterating through each button element, clicking it if displayed, and navigating back if the URL changes.

Starting URL: http://www.wp.pl/

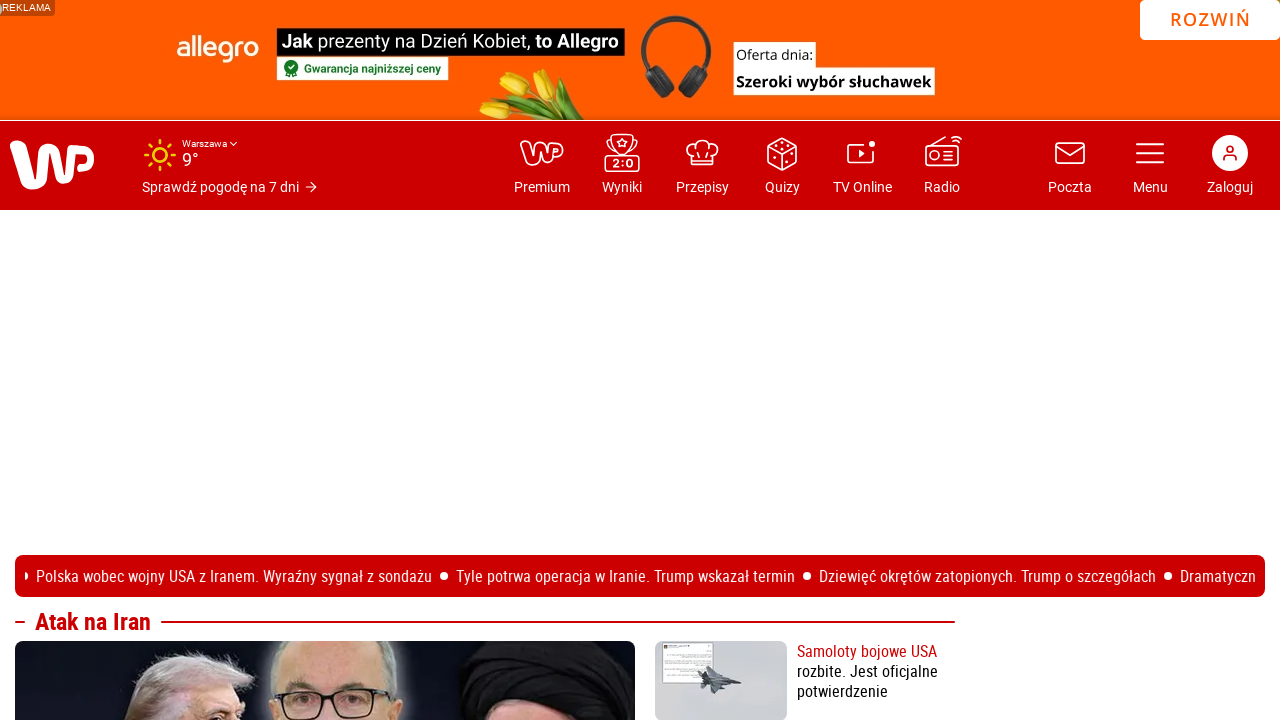

Stored initial URL from wp.pl homepage
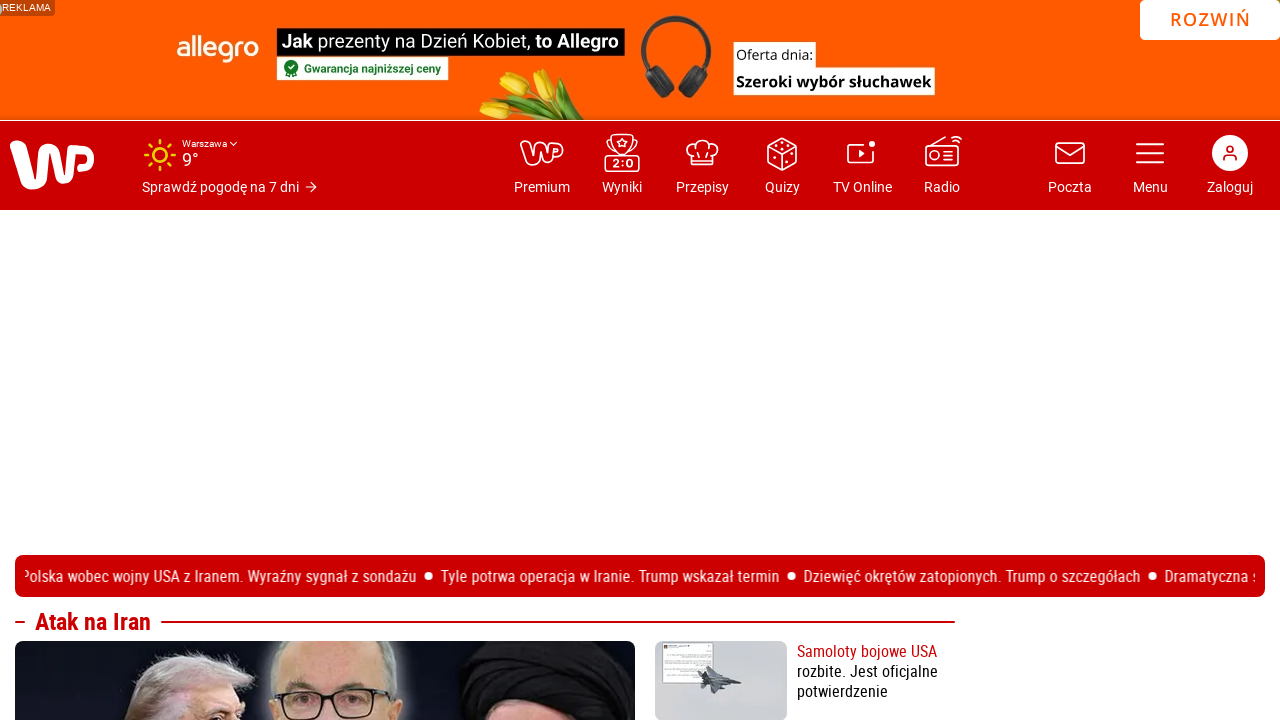

Waited for page to fully load with networkidle state
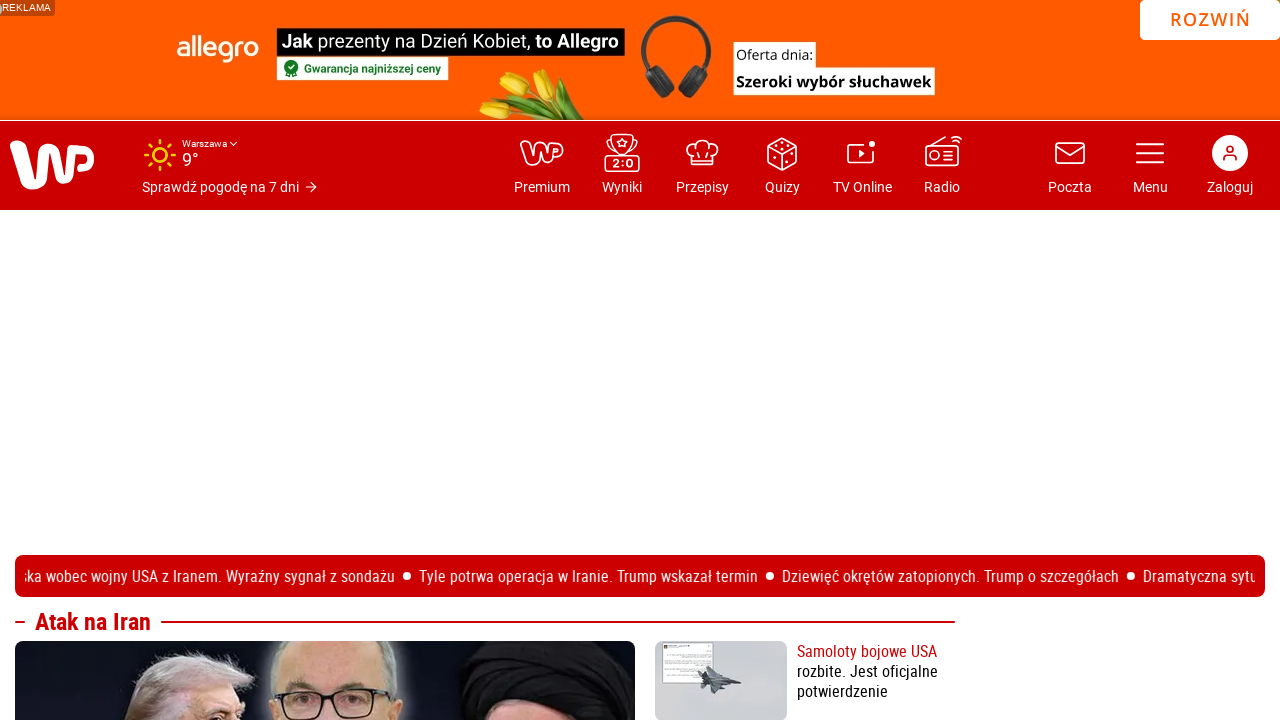

Located all button elements on the page (18 buttons found)
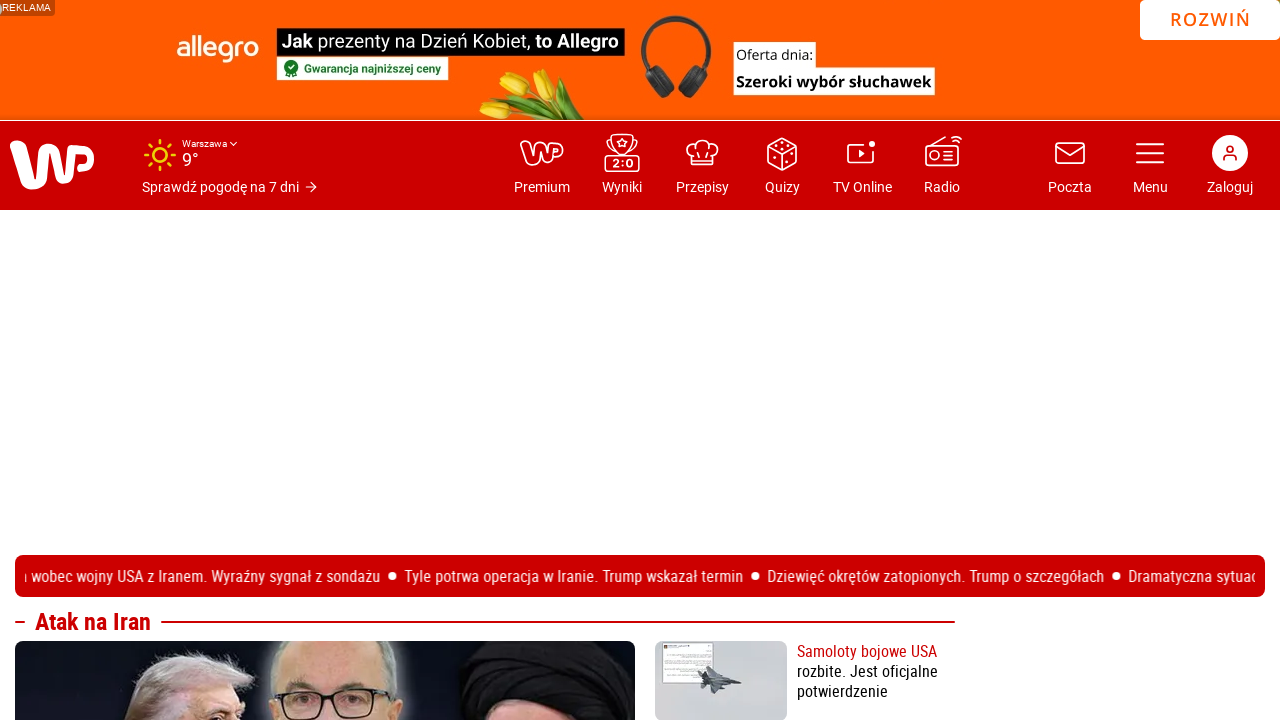

Scrolled button 1 into view
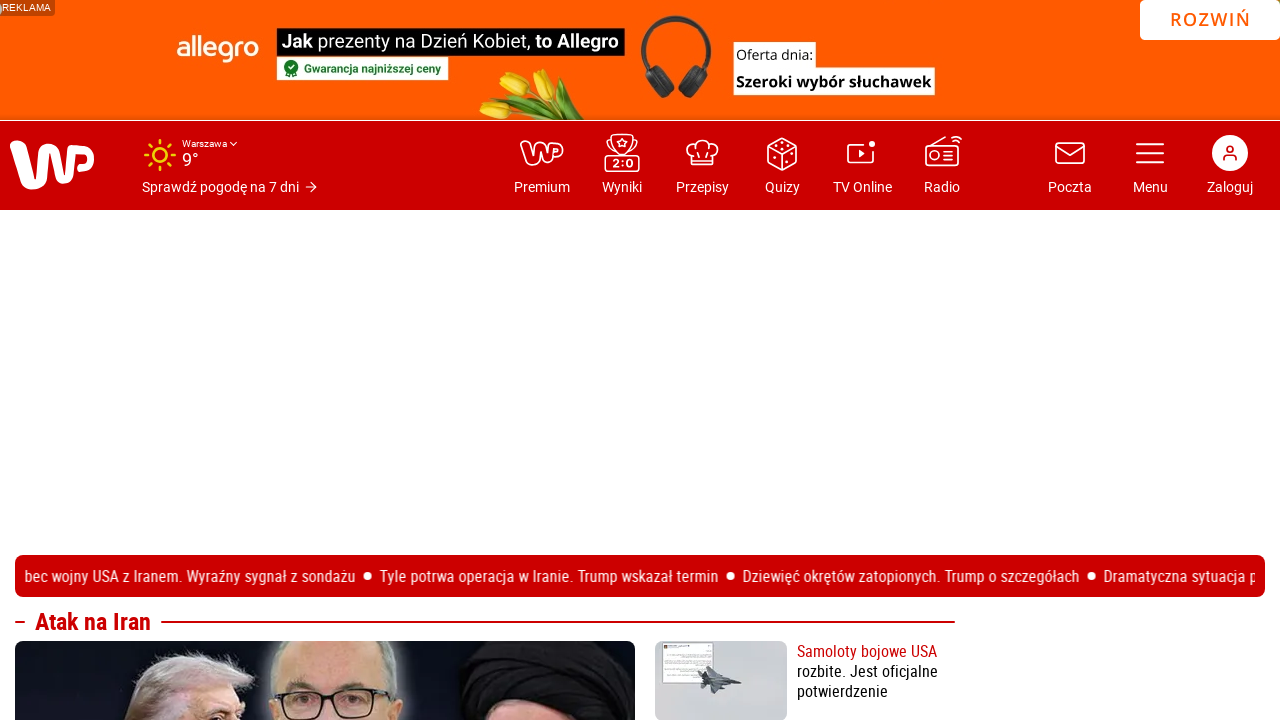

Waited for button 1 to be in visible state
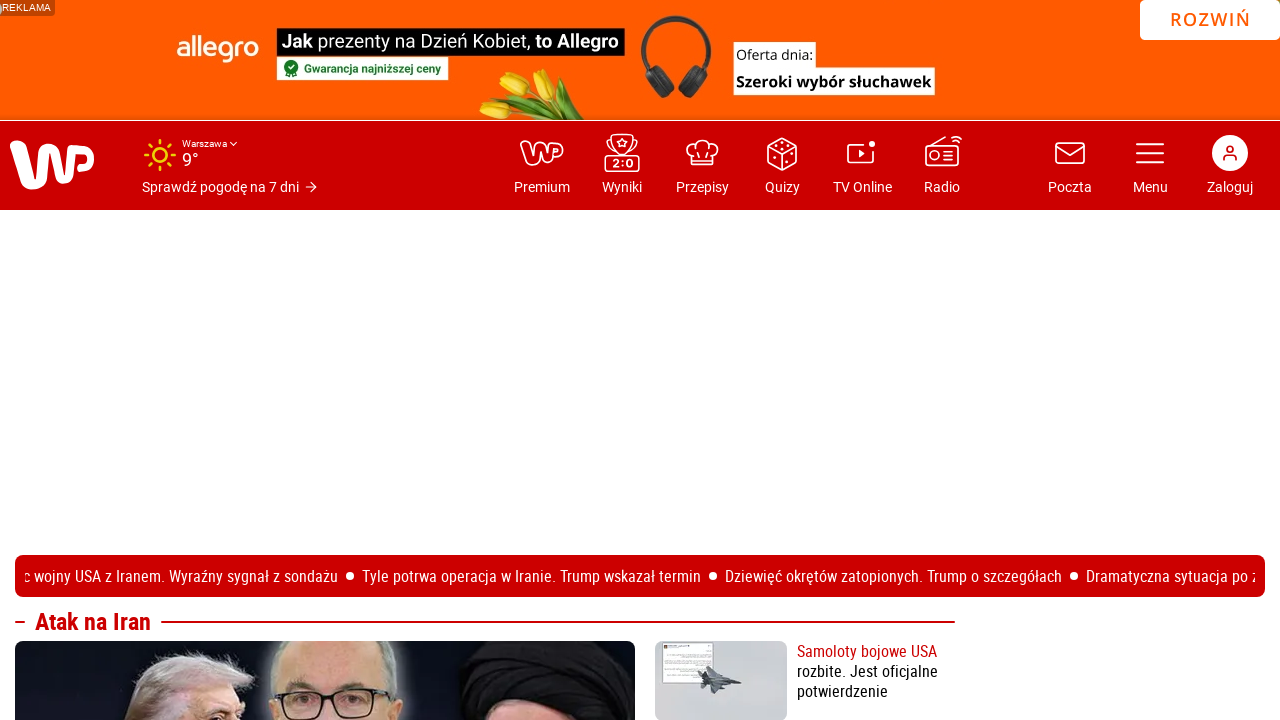

Stored current URL before clicking button 1
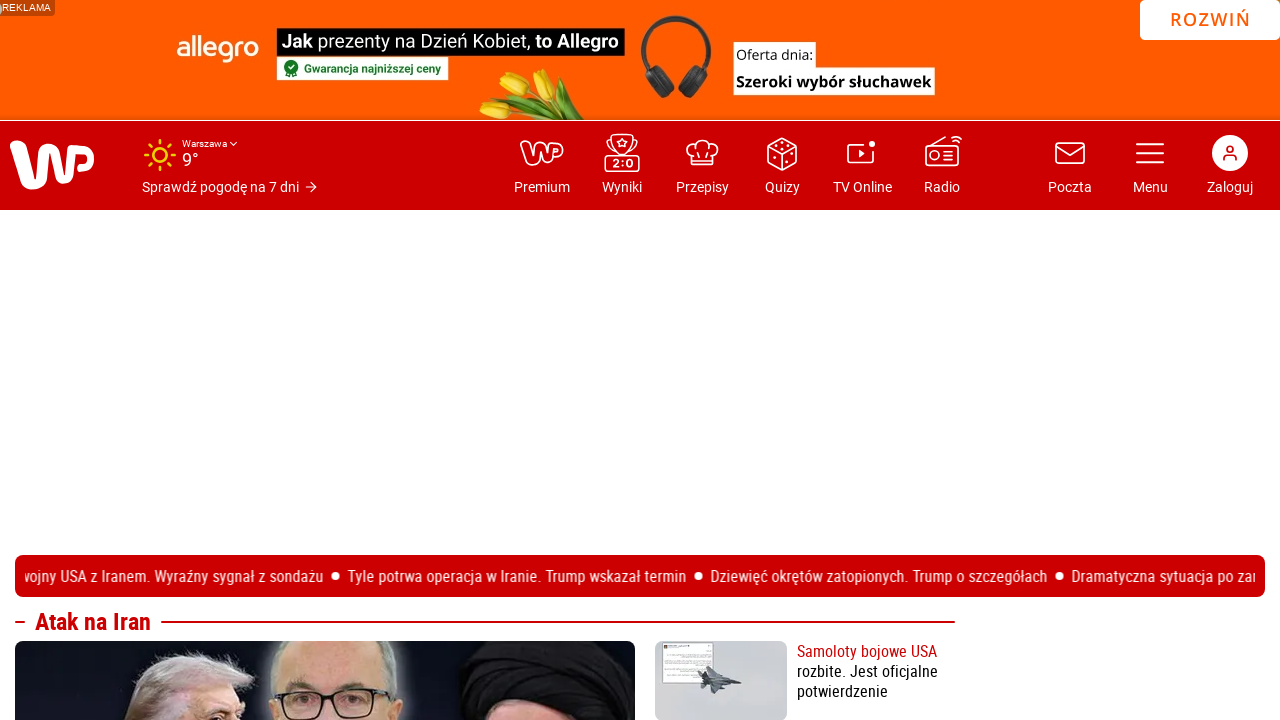

Clicked button 1 at (230, 165) on button >> nth=0
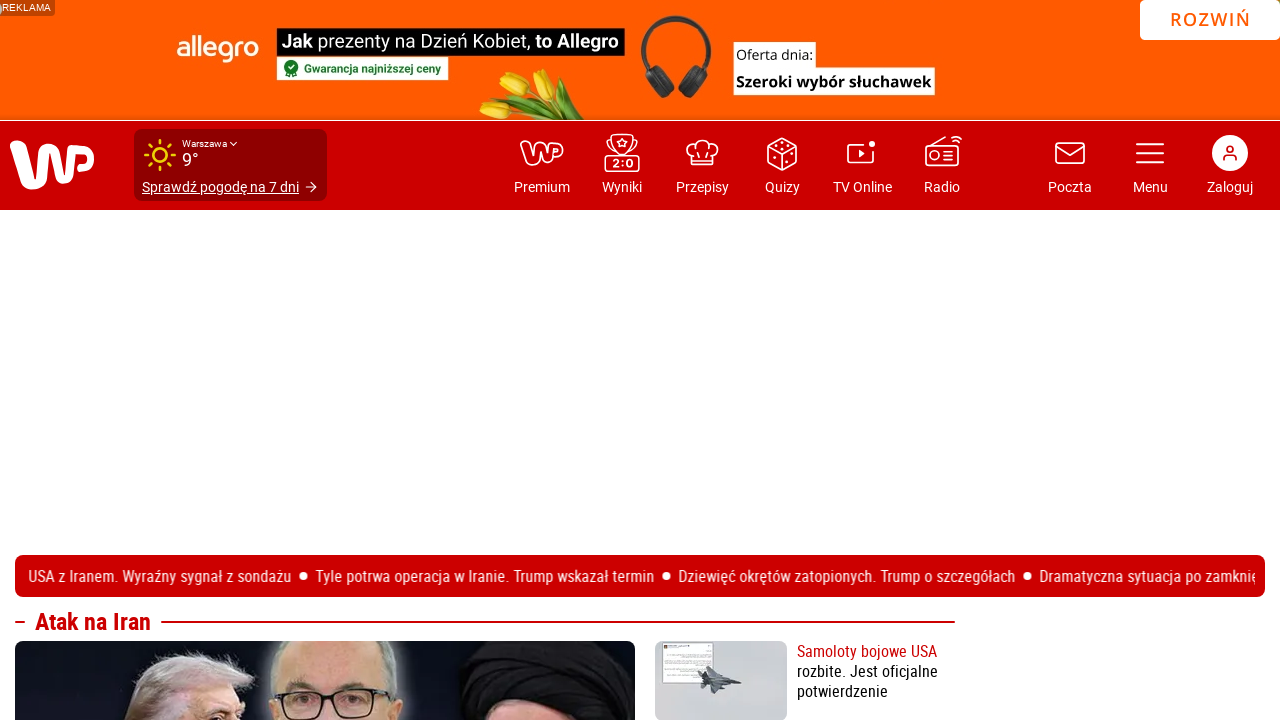

Waited for networkidle state after clicking button 1
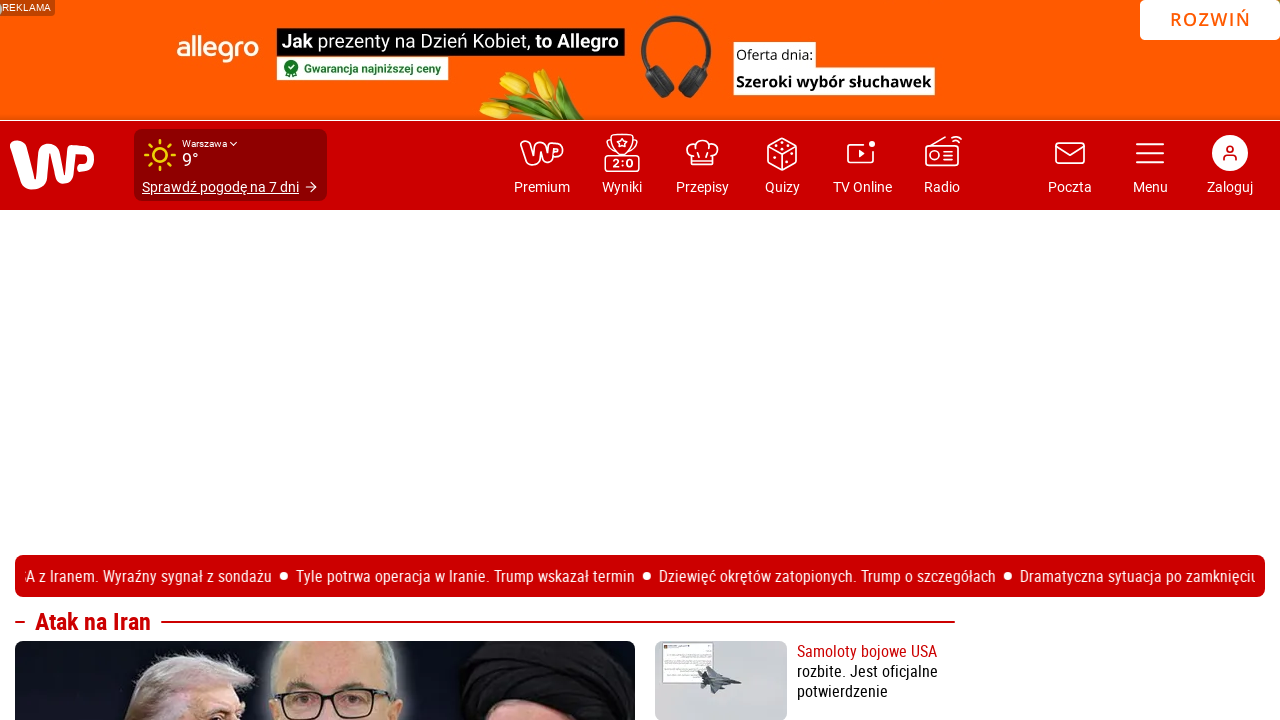

Scrolled button 2 into view
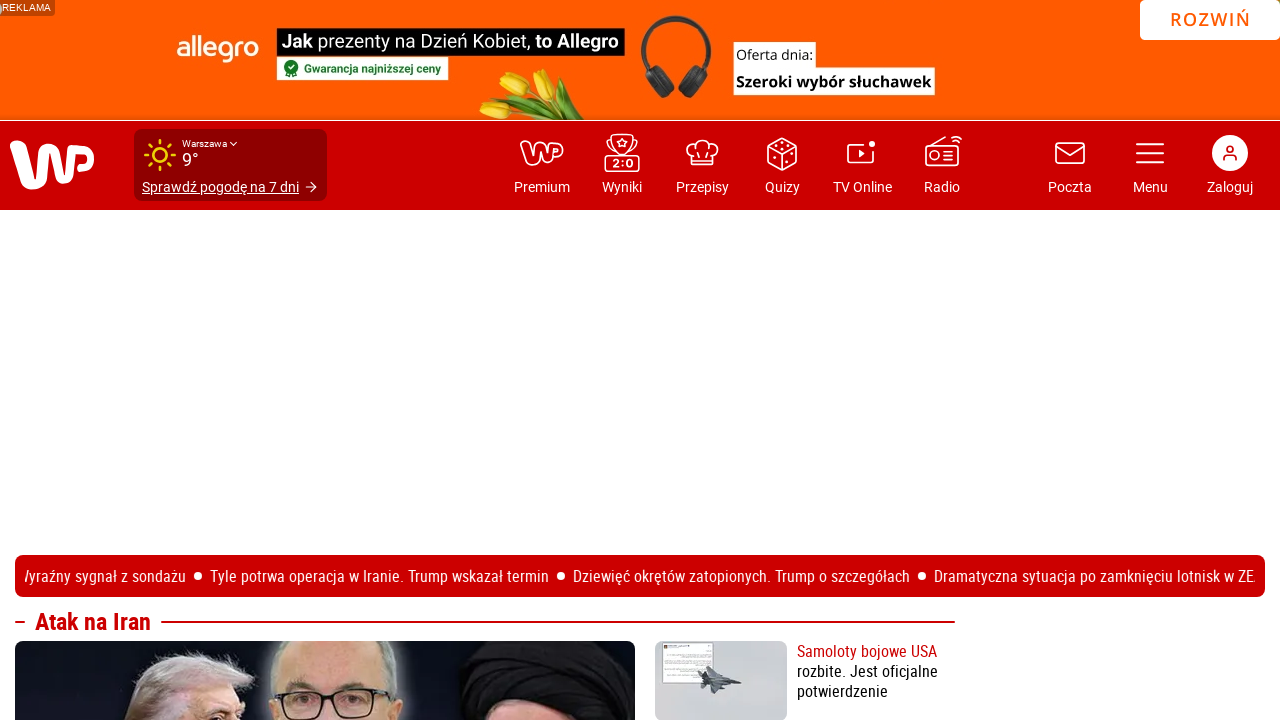

Waited for button 2 to be in visible state
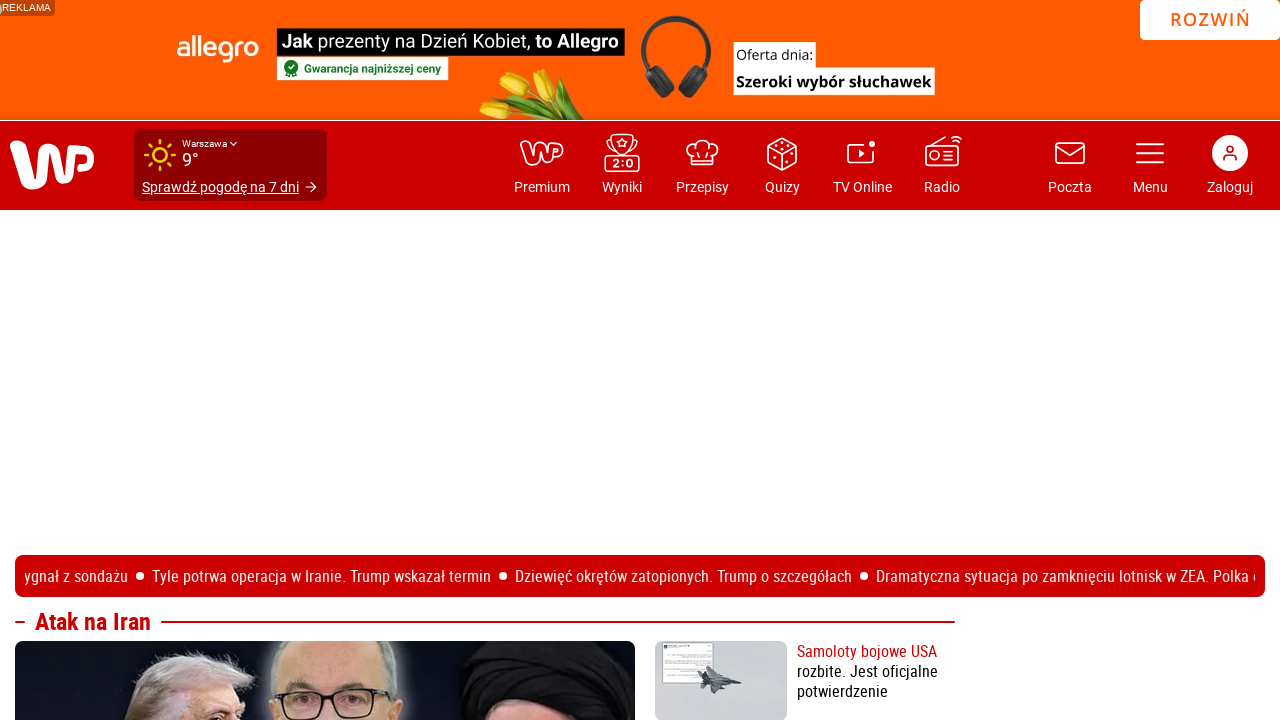

Stored current URL before clicking button 2
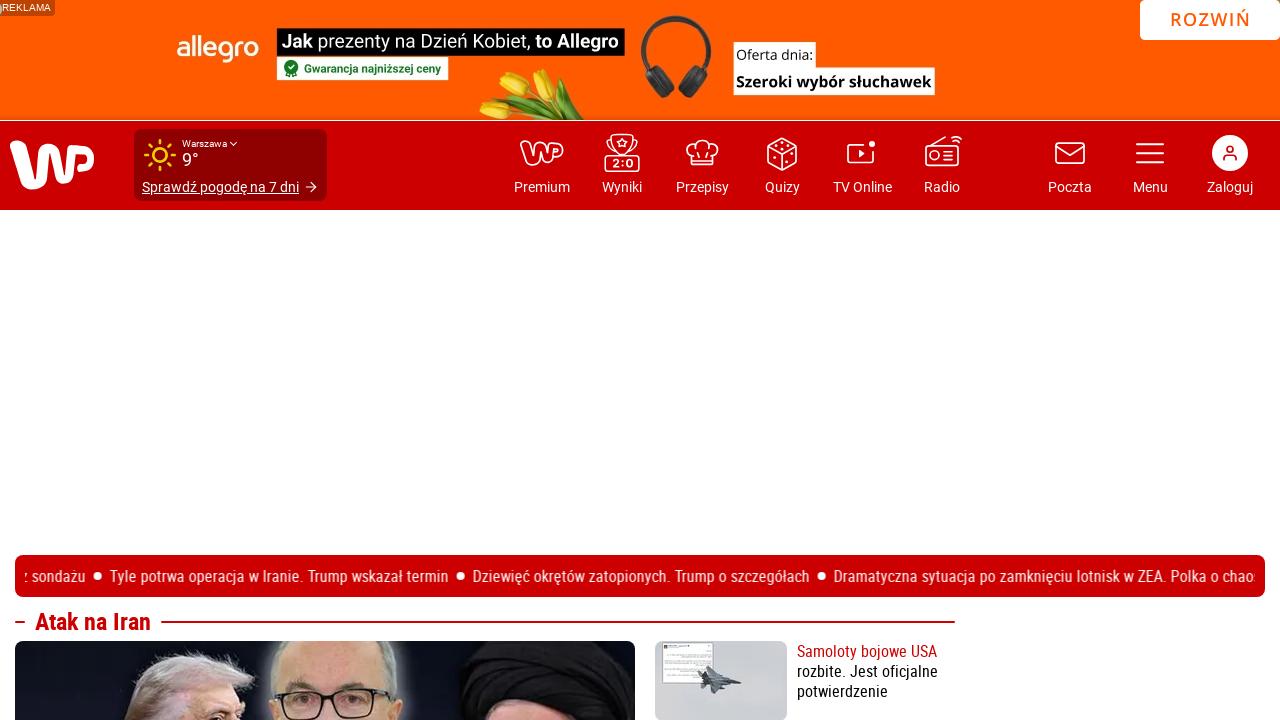

Clicked button 2 at (230, 189) on button >> nth=1
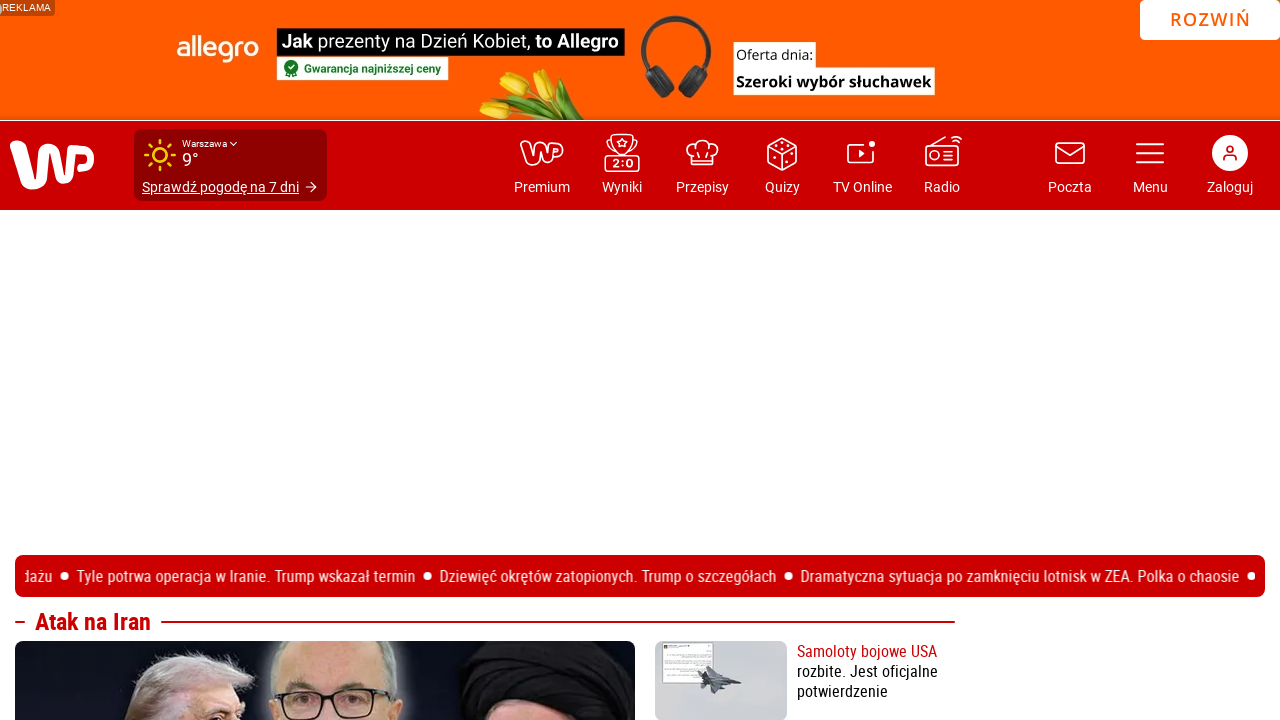

Waited for networkidle state after clicking button 2
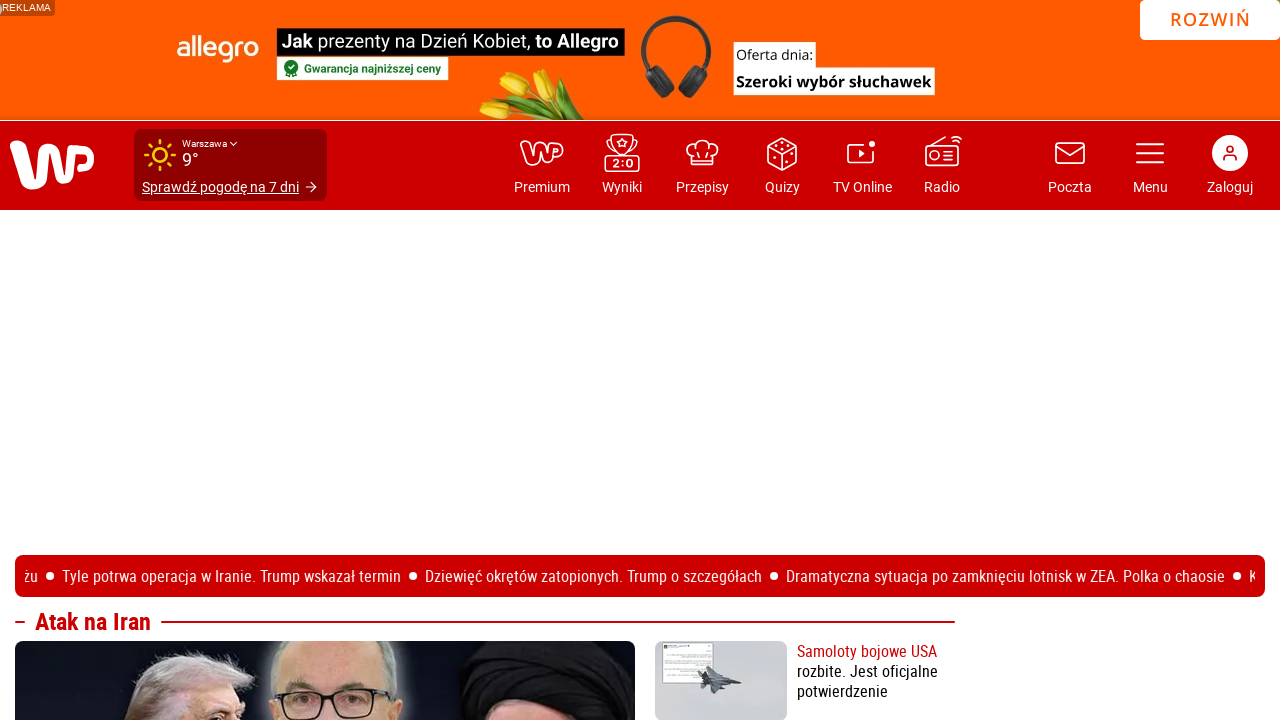

Scrolled button 3 into view
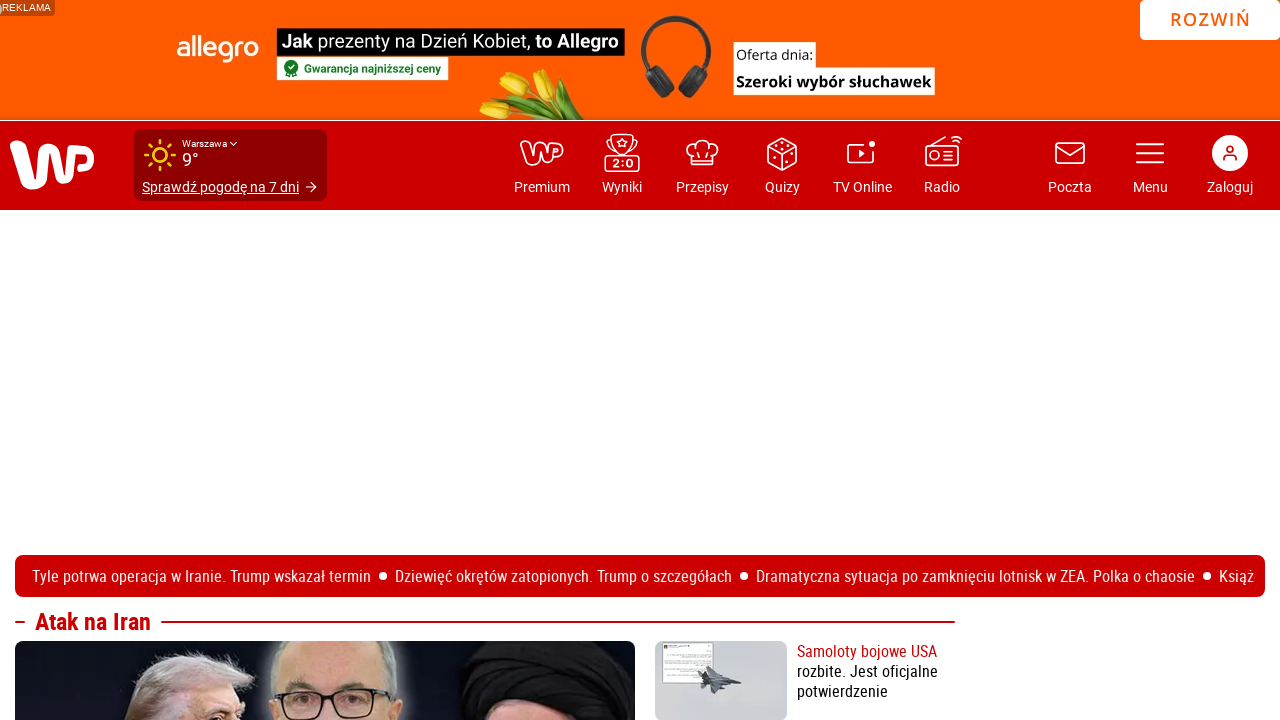

Waited for button 3 to be in visible state
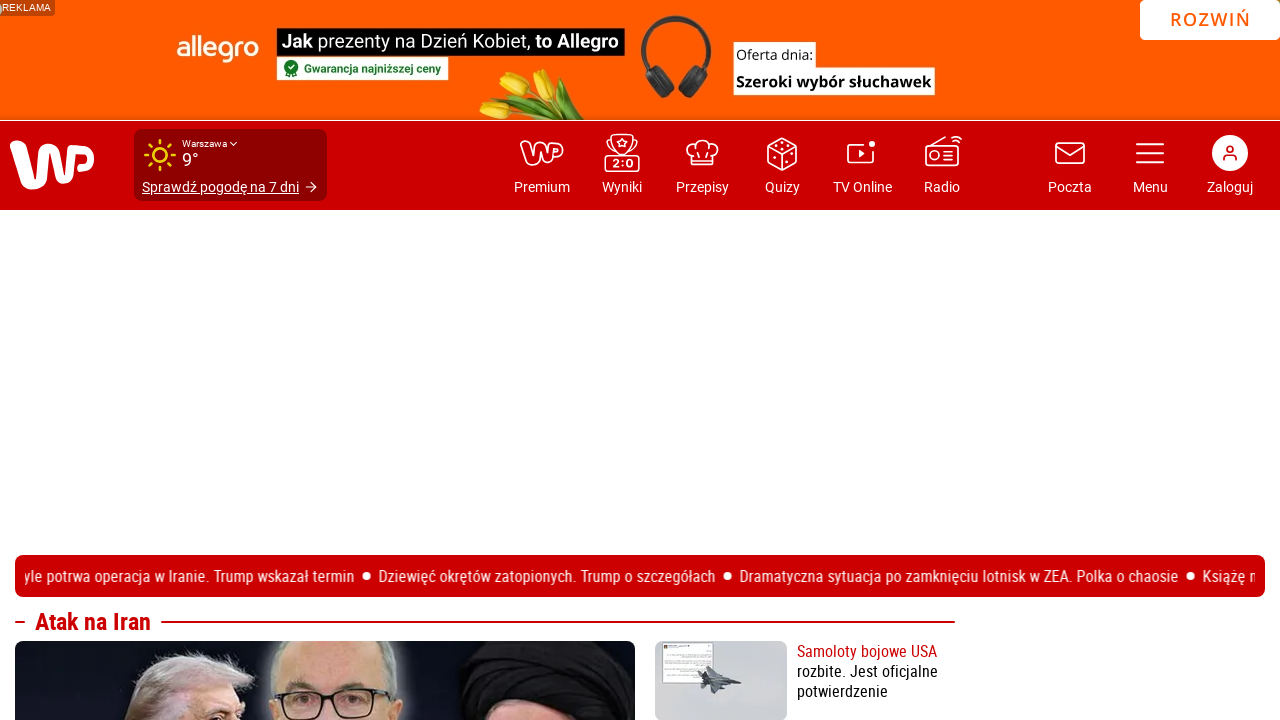

Stored current URL before clicking button 3
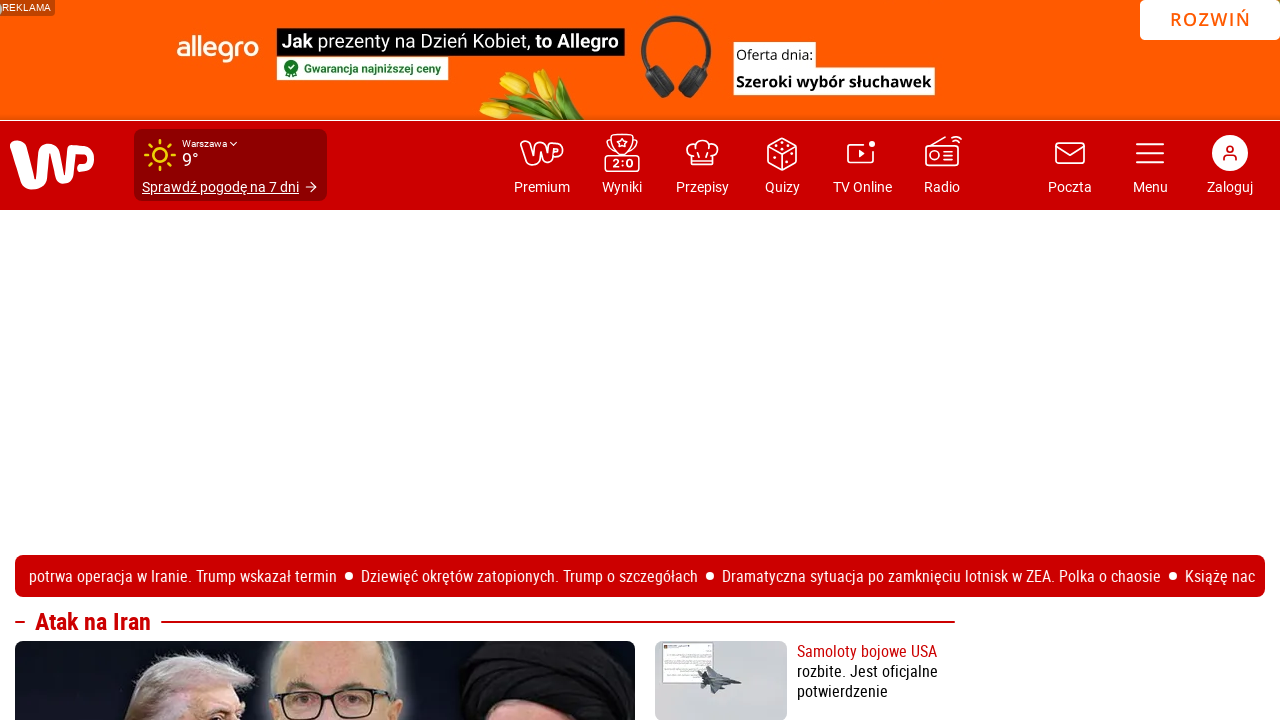

Clicked button 3 at (1230, 165) on button >> nth=2
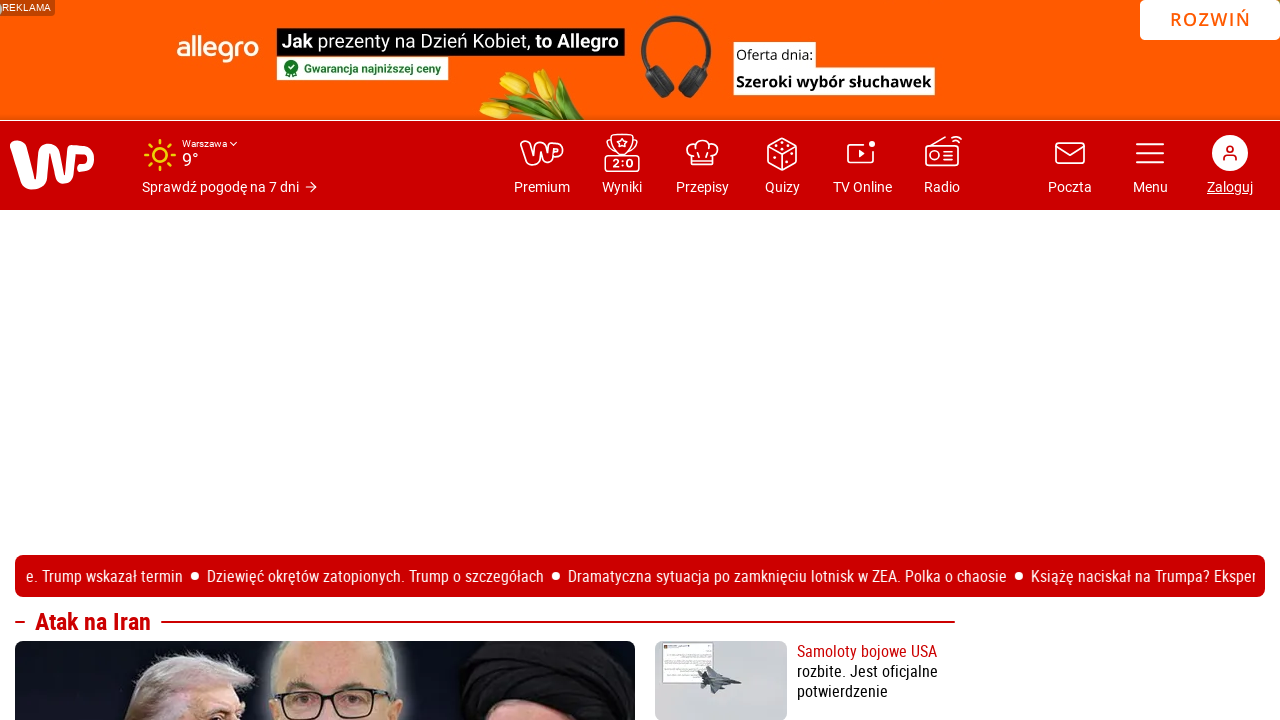

Waited for networkidle state after clicking button 3
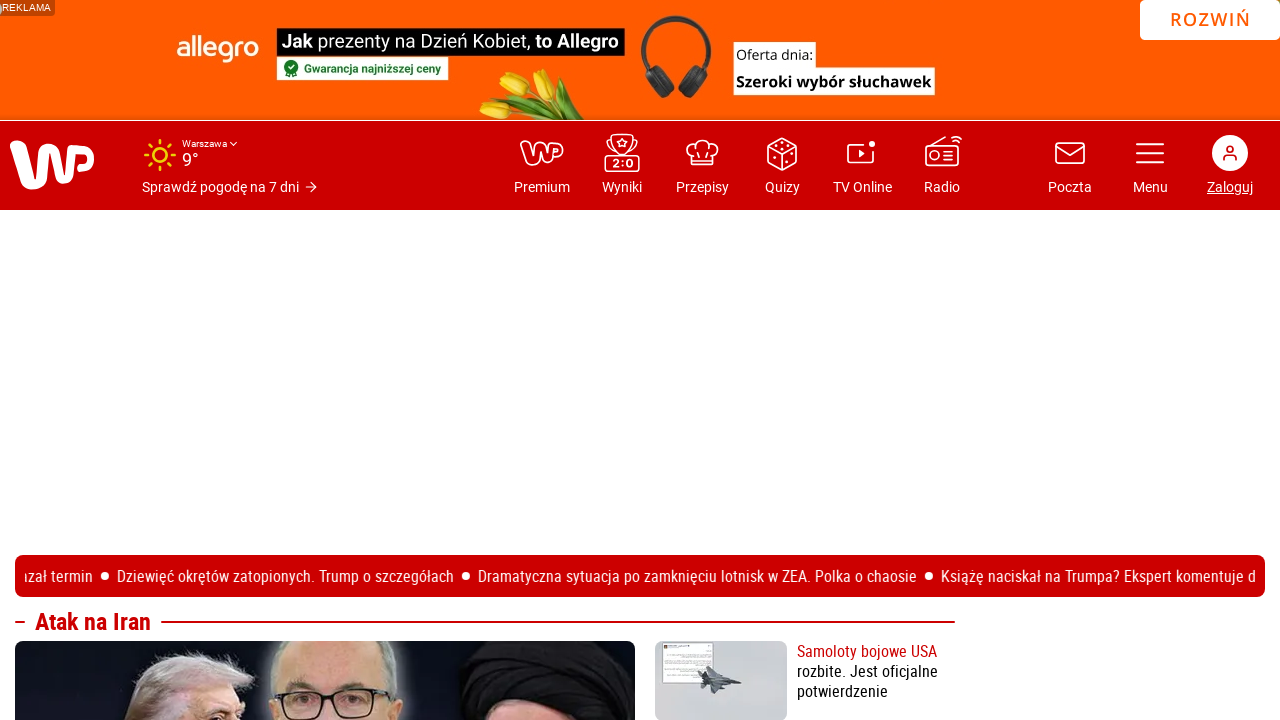

Scrolled button 16 into view
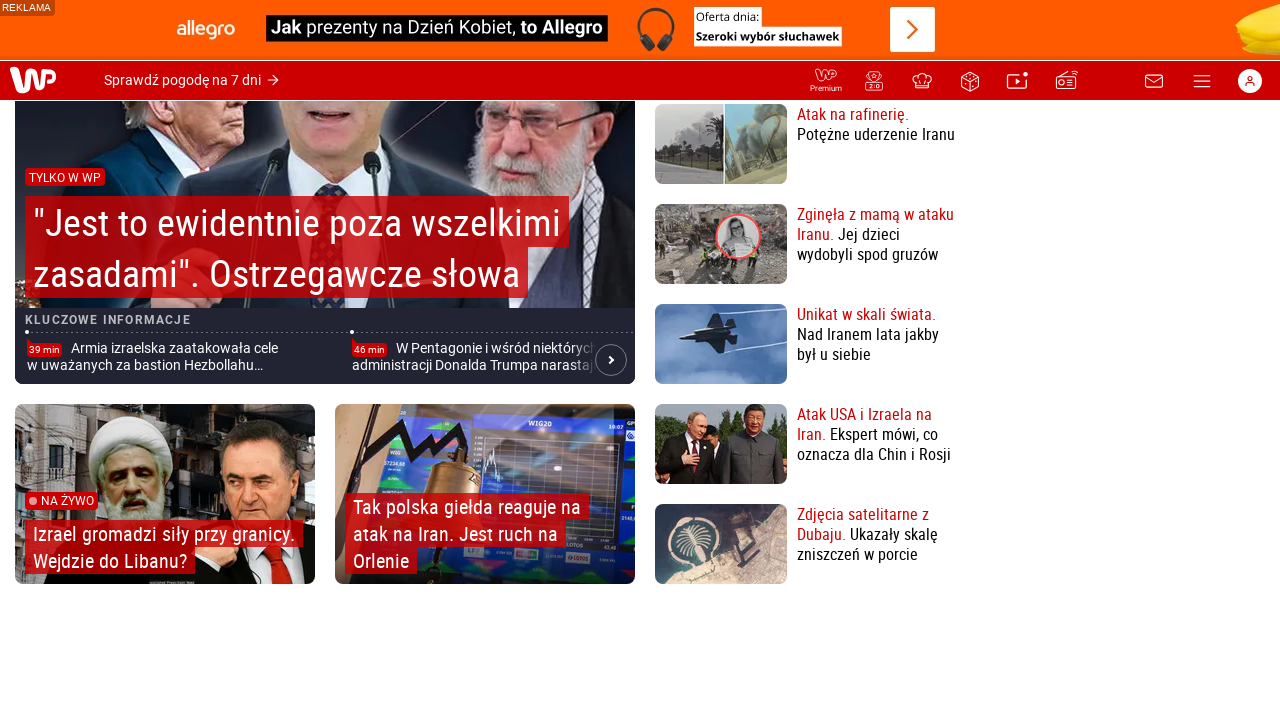

Waited for button 16 to be in visible state
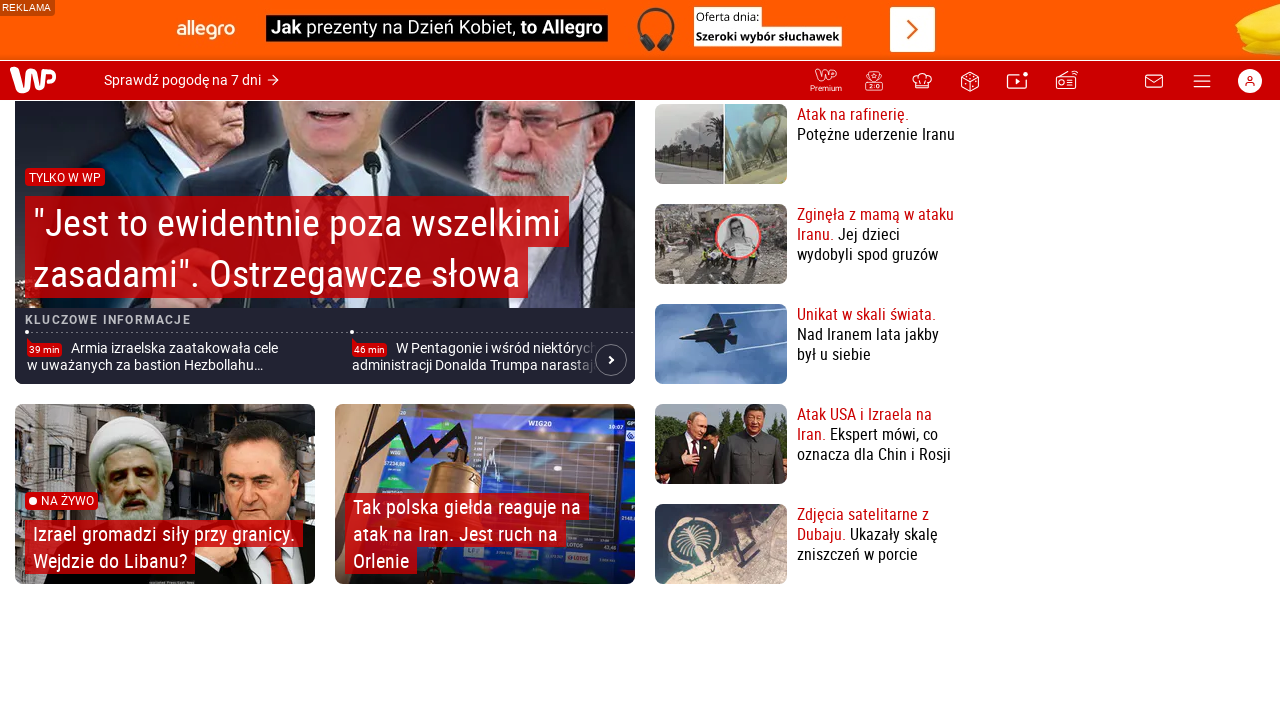

Stored current URL before clicking button 16
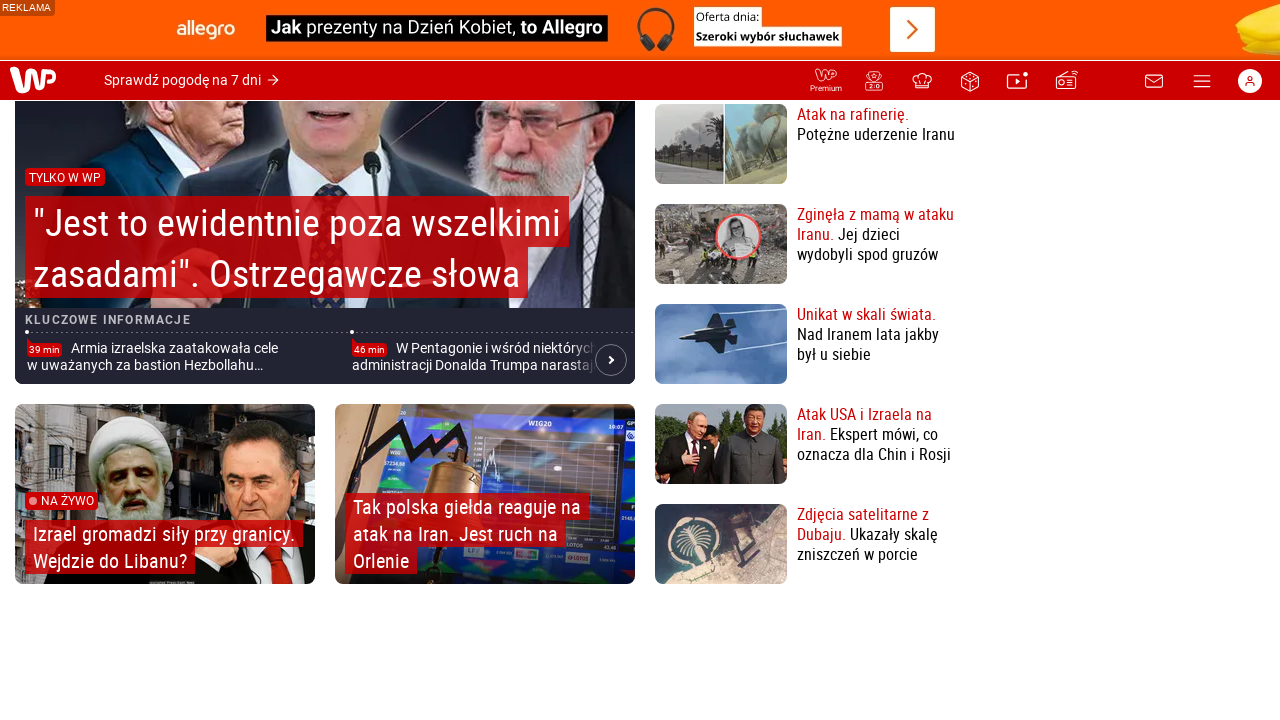

Clicked button 16 at (611, 360) on button >> nth=15
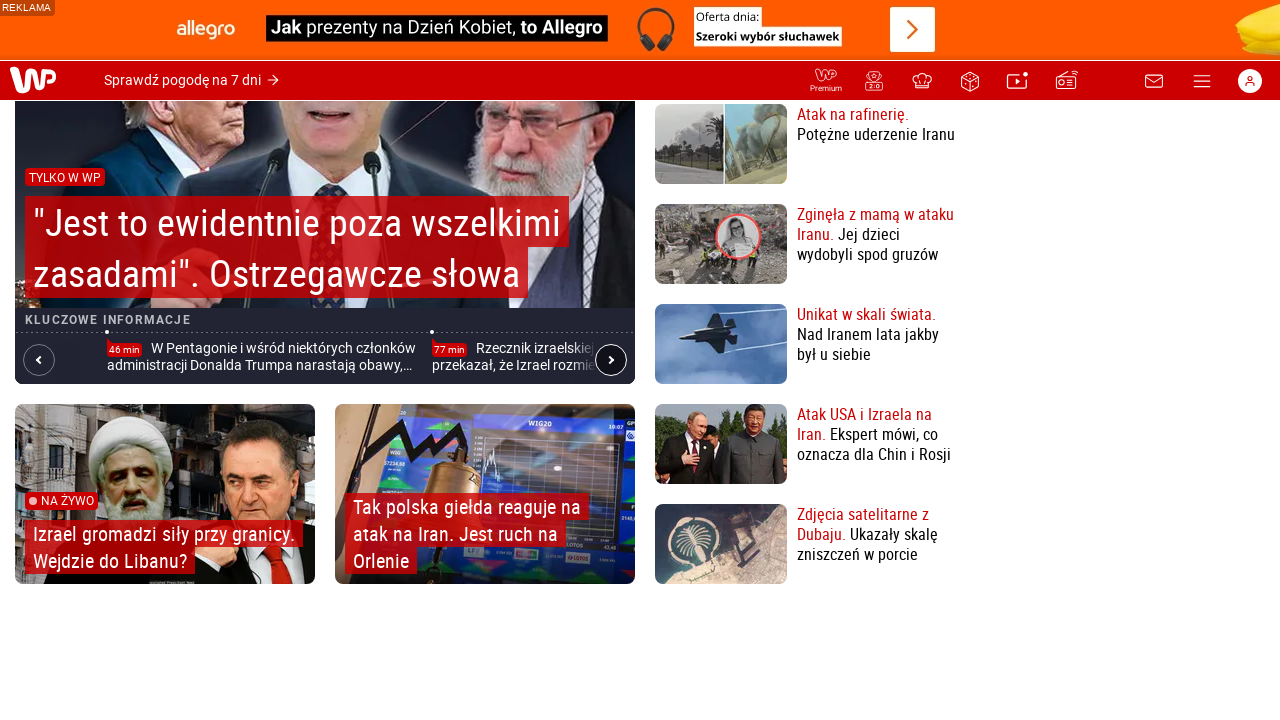

Waited for networkidle state after clicking button 16
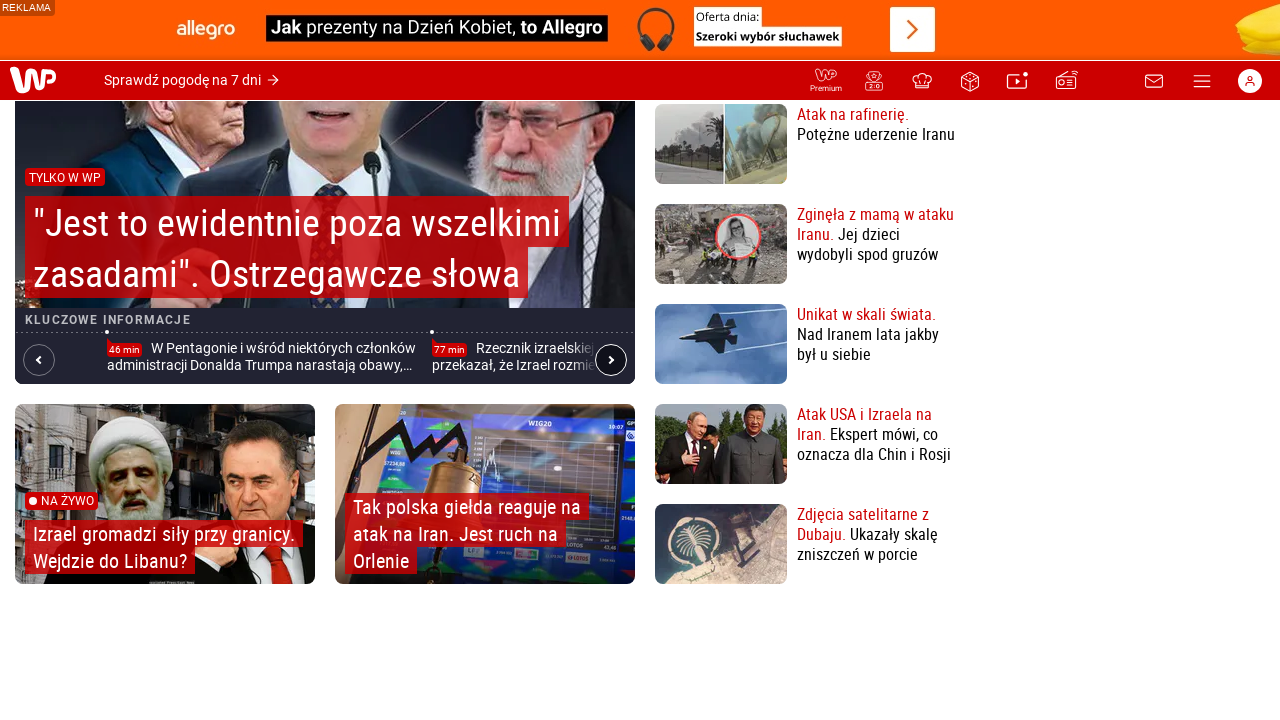

Scrolled button 17 into view
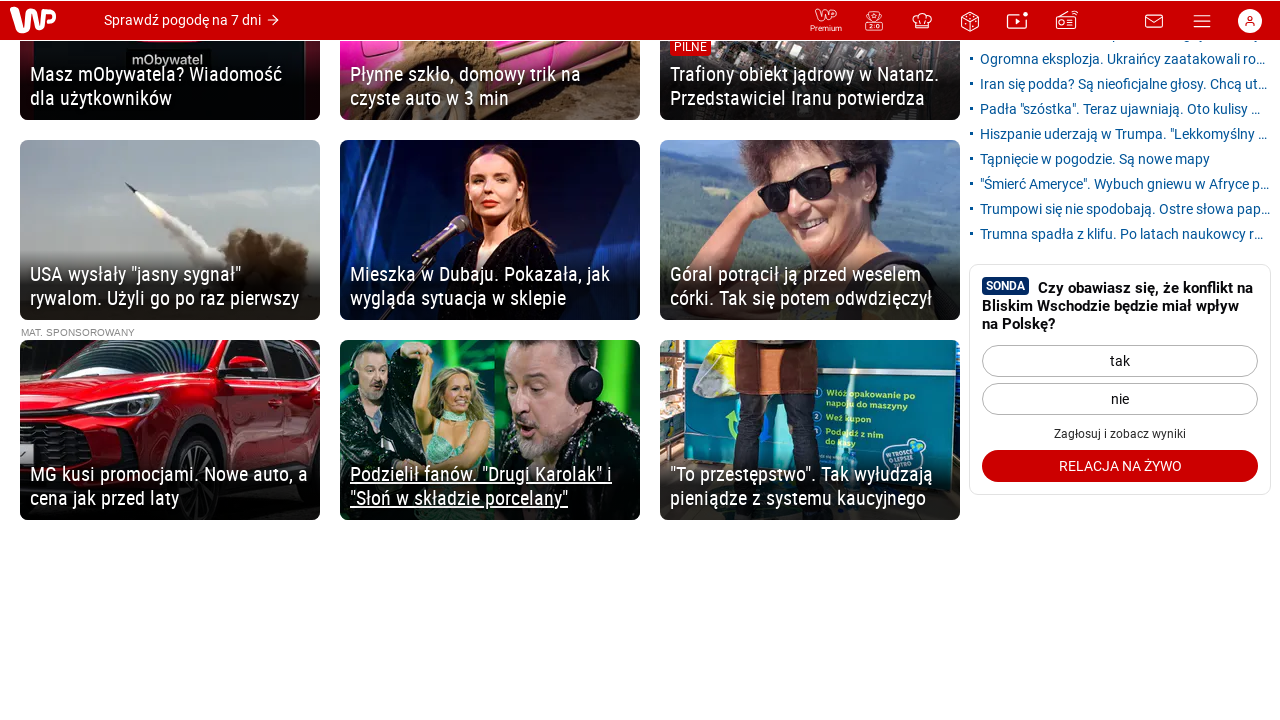

Waited for button 17 to be in visible state
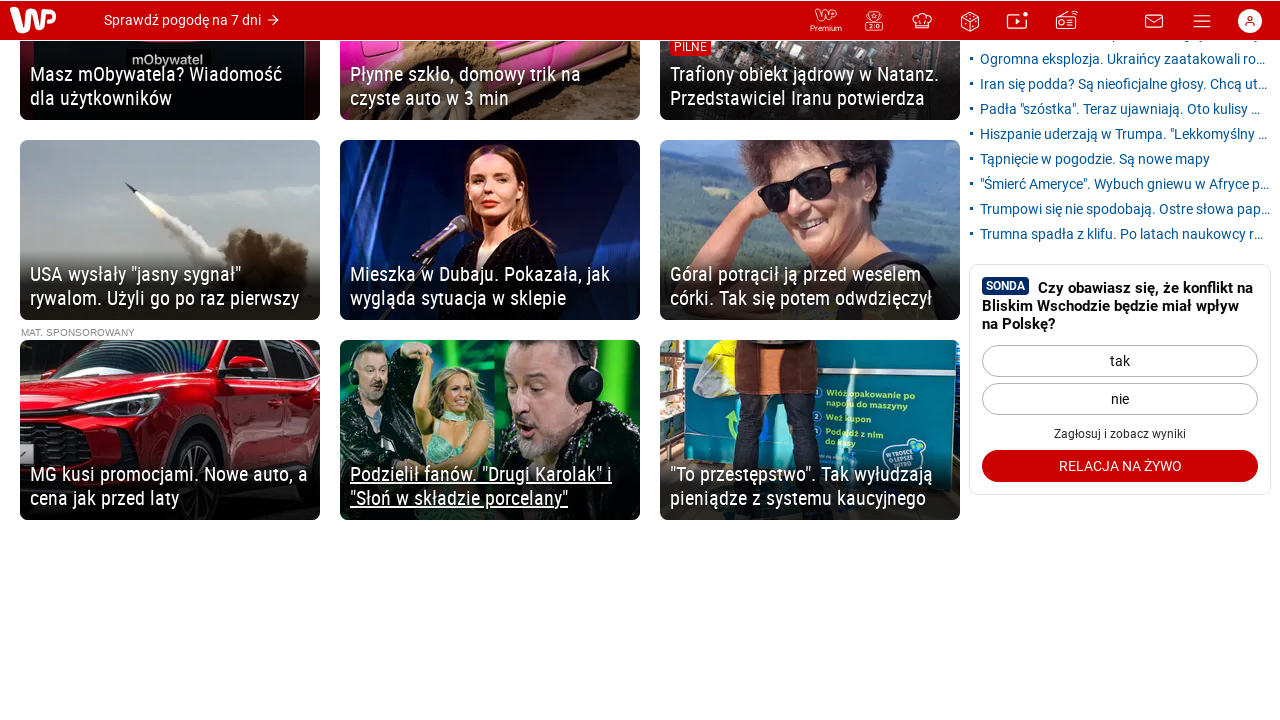

Stored current URL before clicking button 17
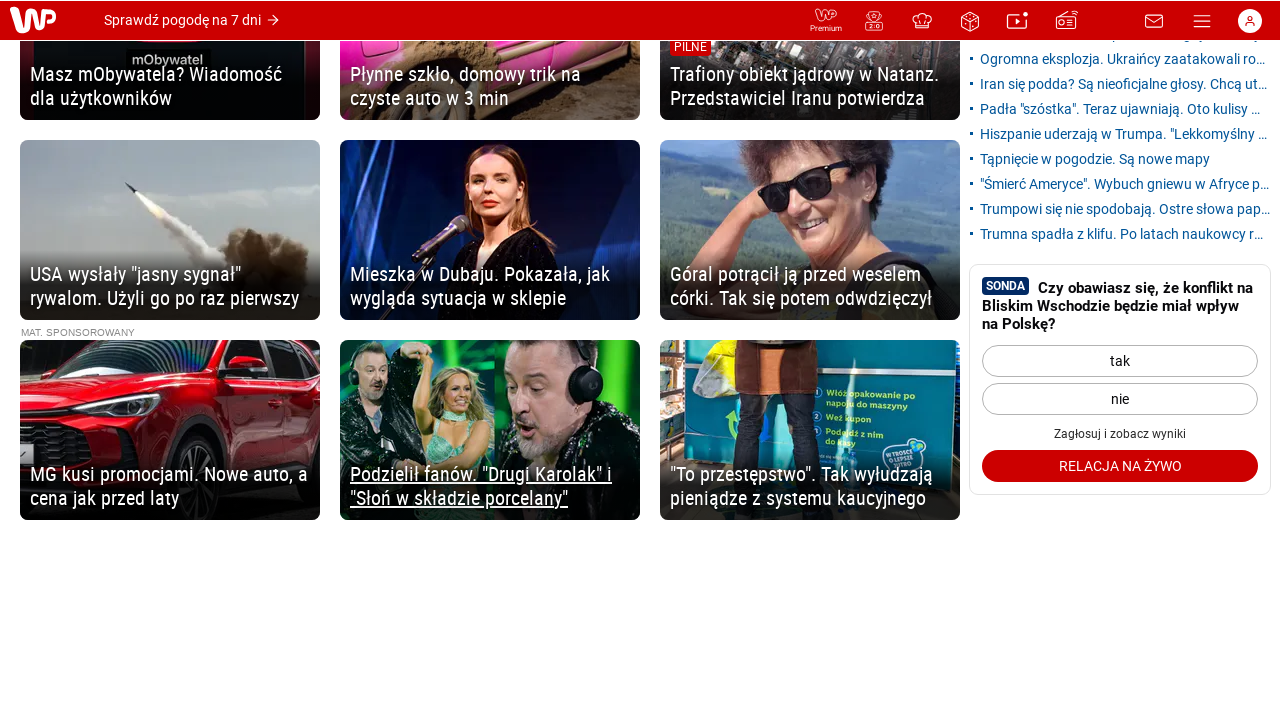

Clicked button 17 at (1120, 361) on button >> nth=16
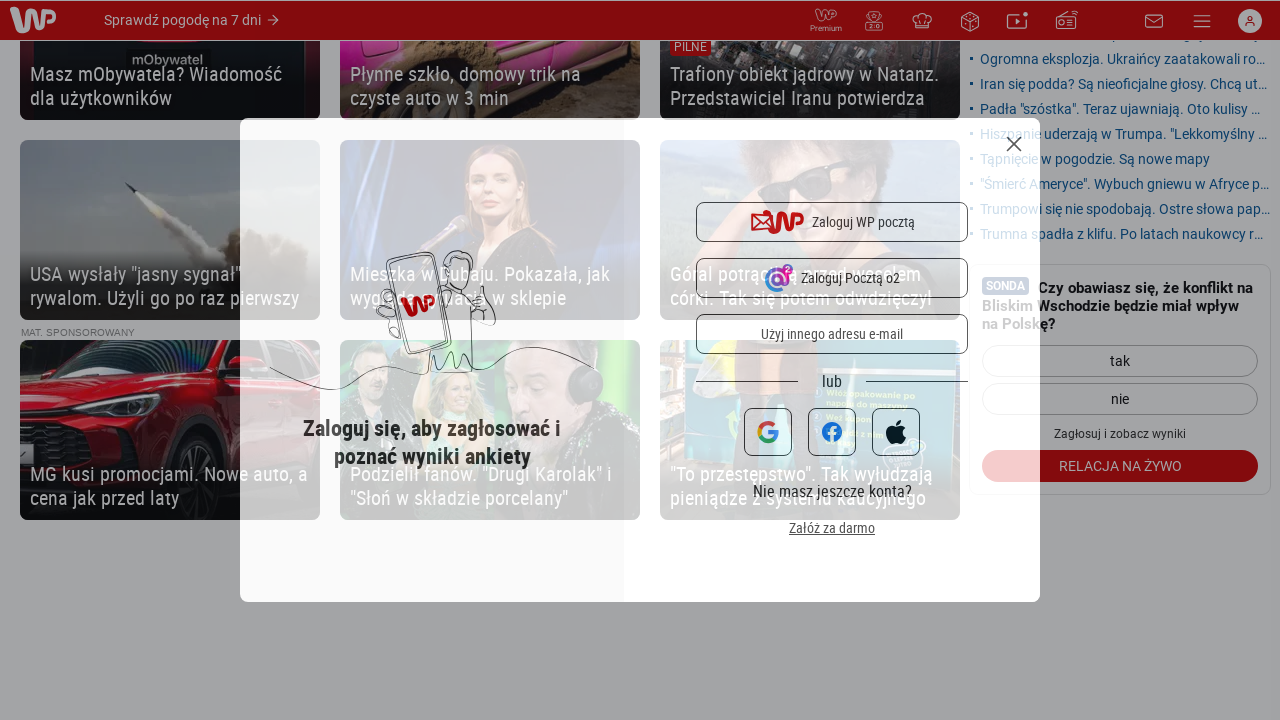

Waited for networkidle state after clicking button 17
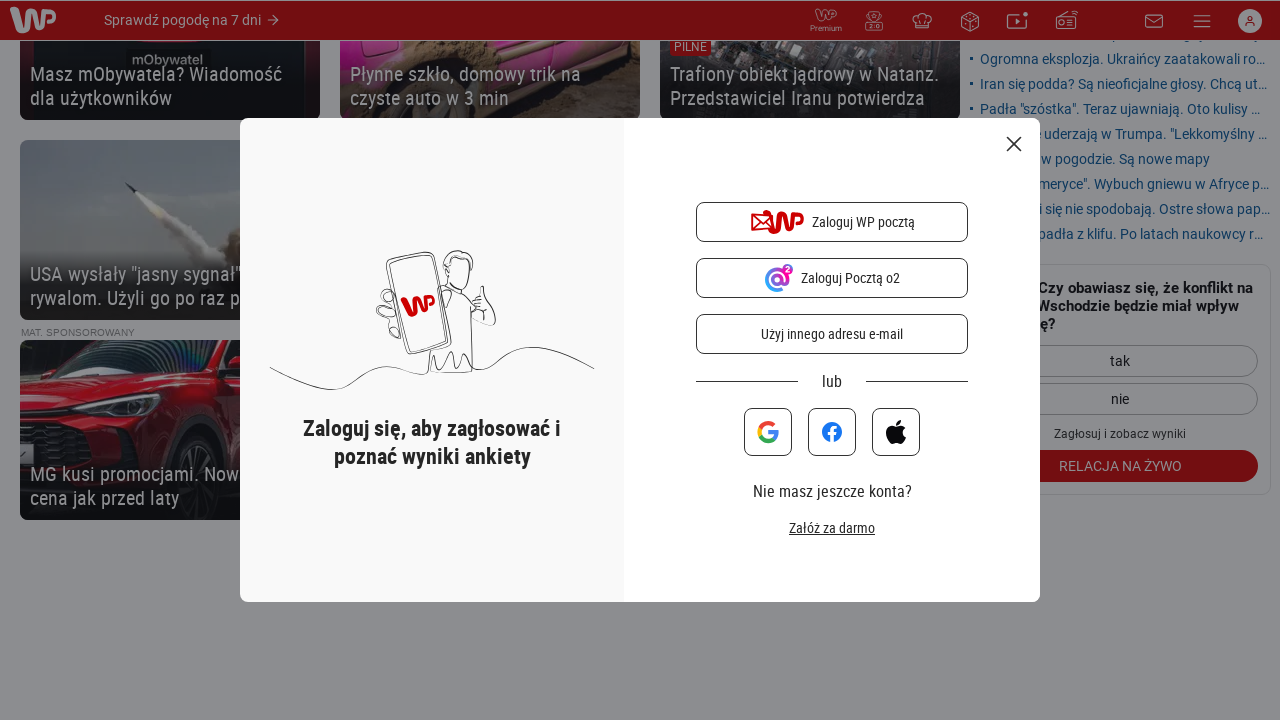

Scrolled button 18 into view
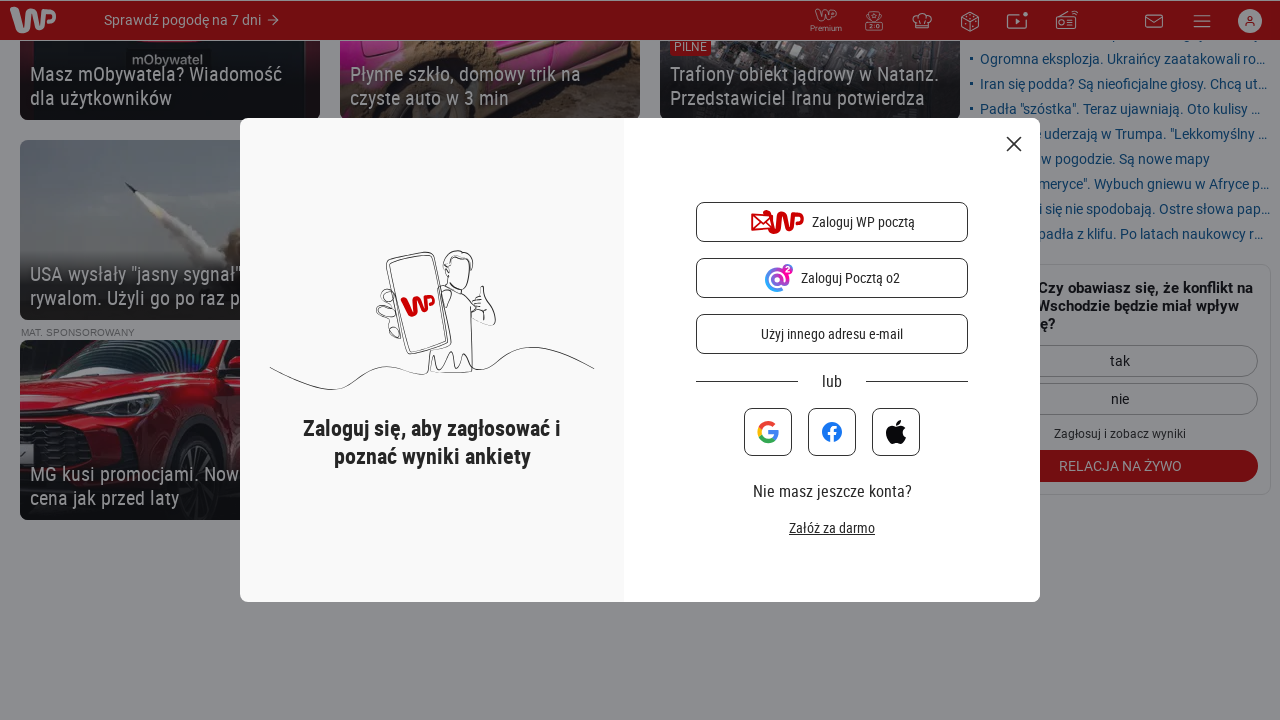

Waited for button 18 to be in visible state
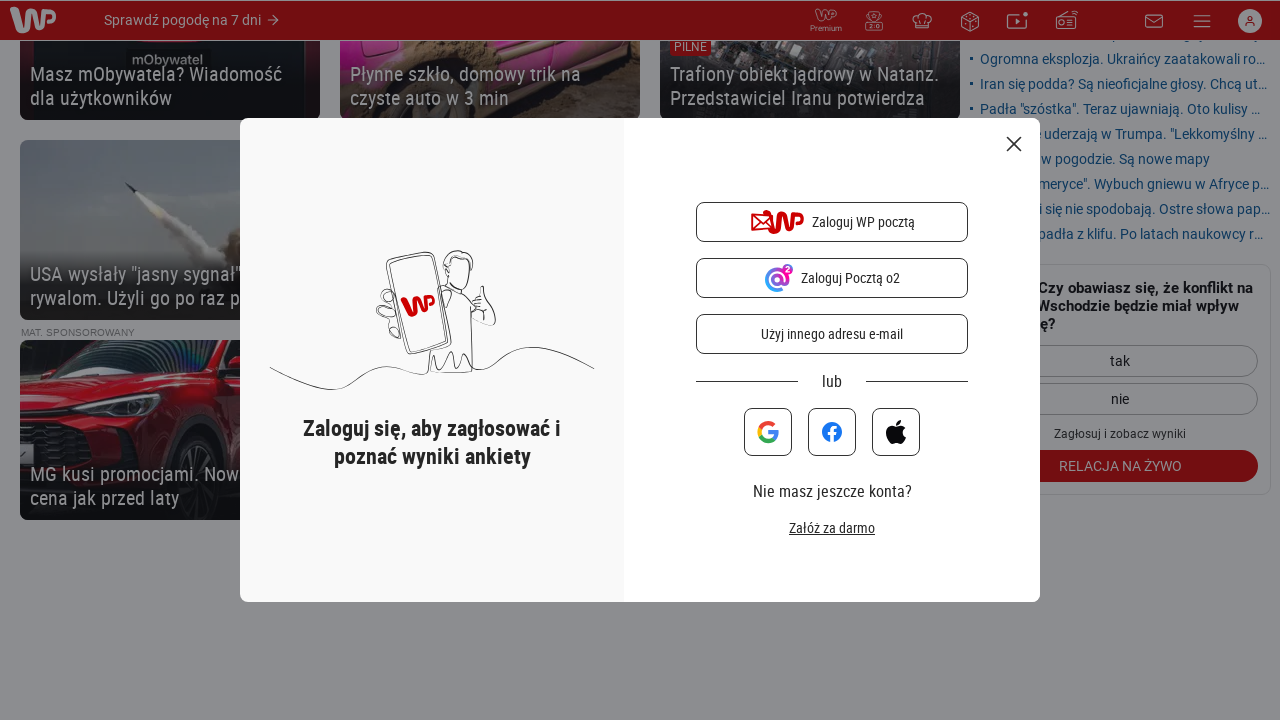

Stored current URL before clicking button 18
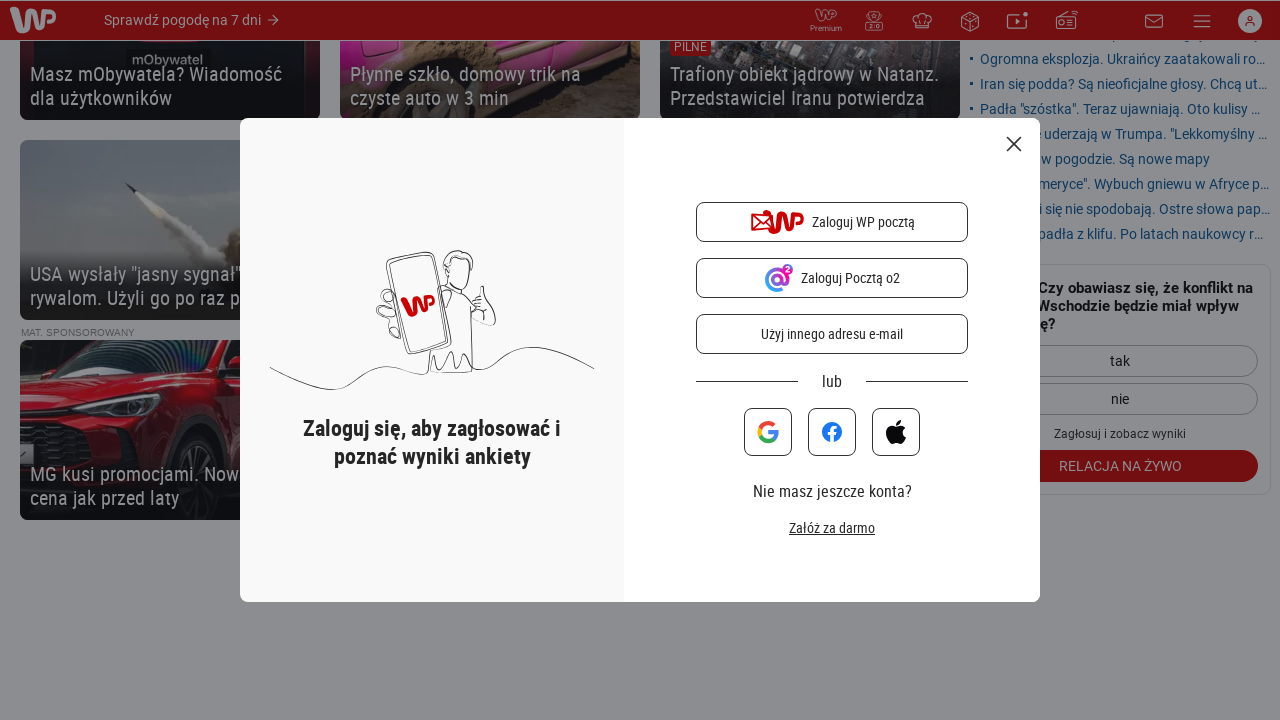

Exception occurred with button 18, continuing to next button at (1120, 16) on button >> nth=17
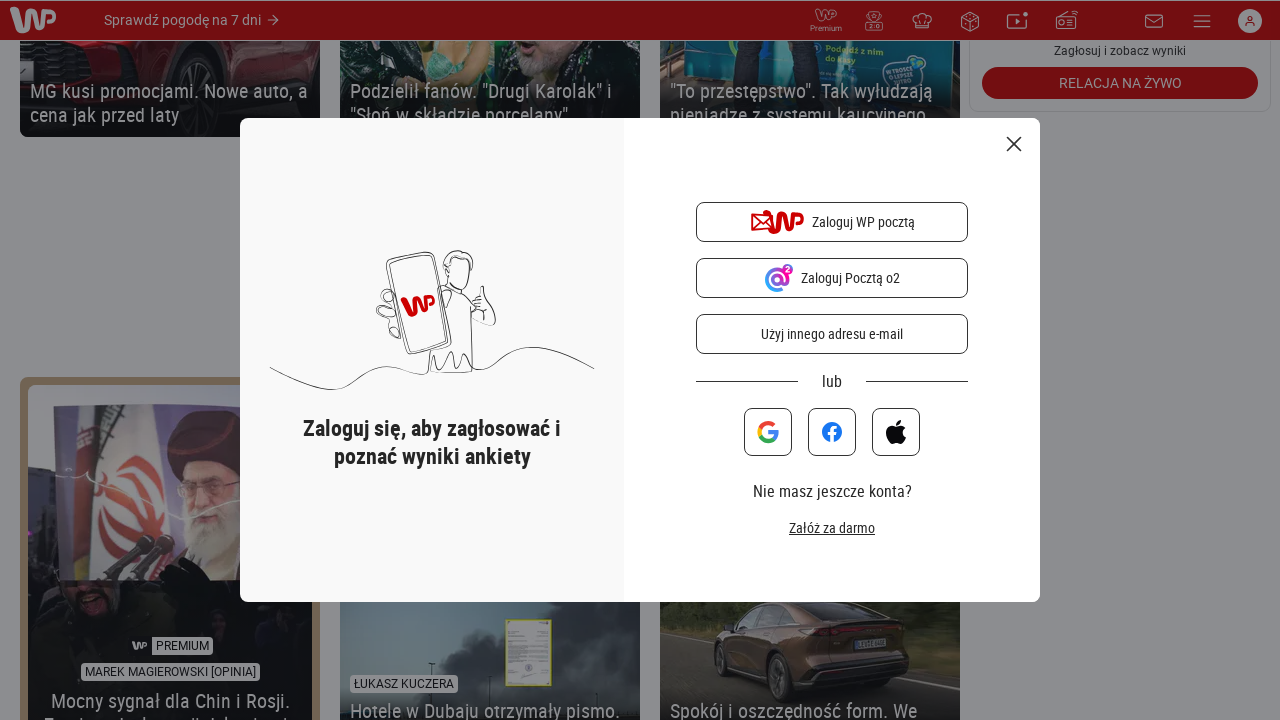

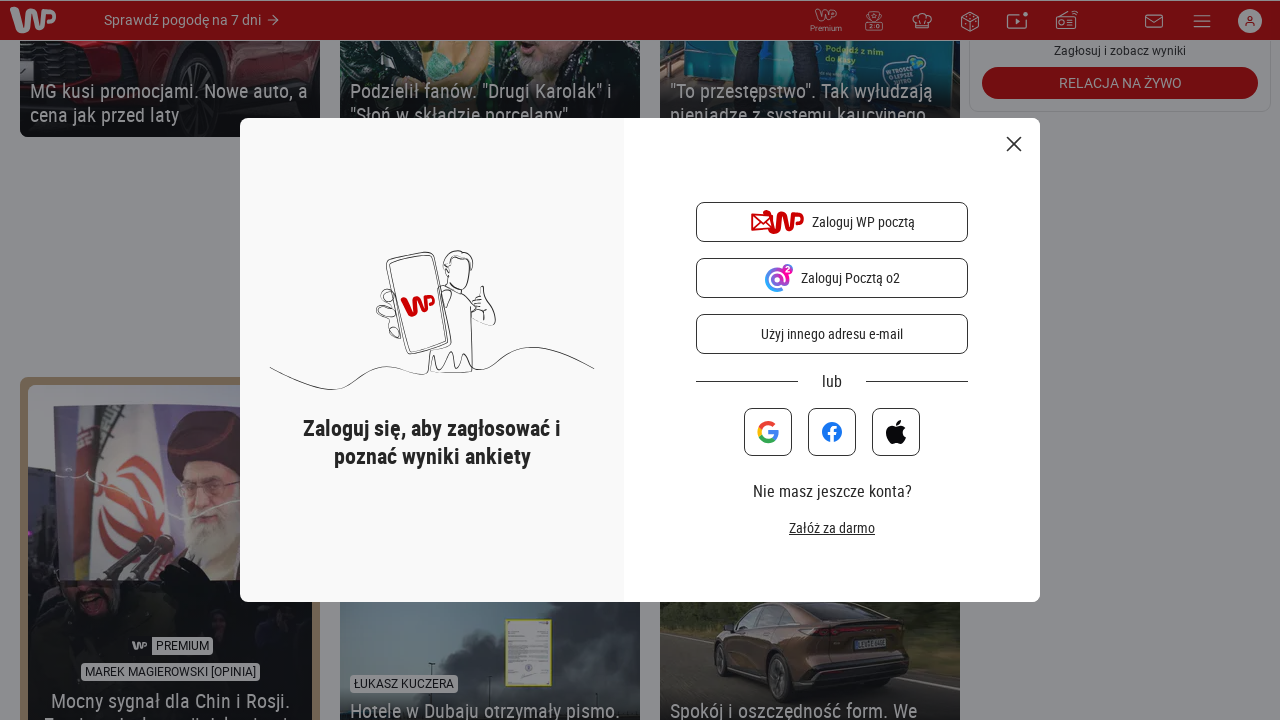